Tests slider functionality by clicking on a slider element and then clicking a button to generate countries based on slider values, then verifies the list of countries is displayed

Starting URL: https://letcode.in/slider

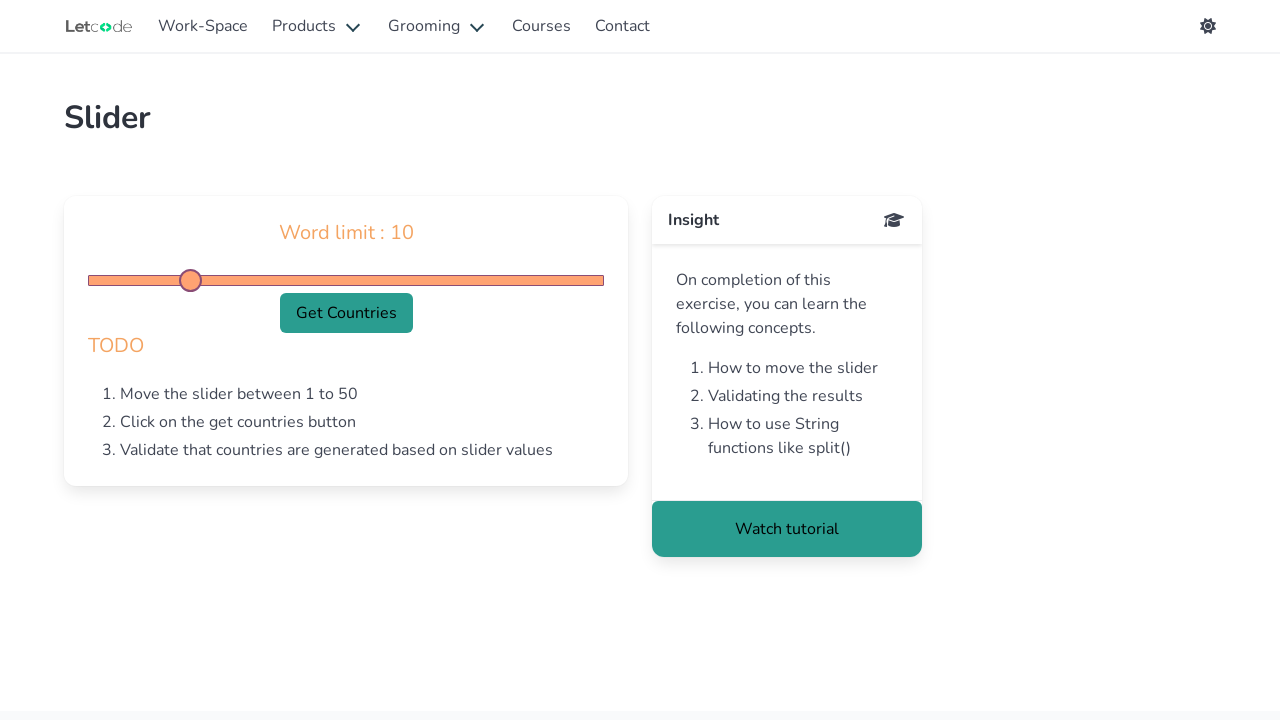

Clicked on slider/generate input at (346, 280) on input#generate
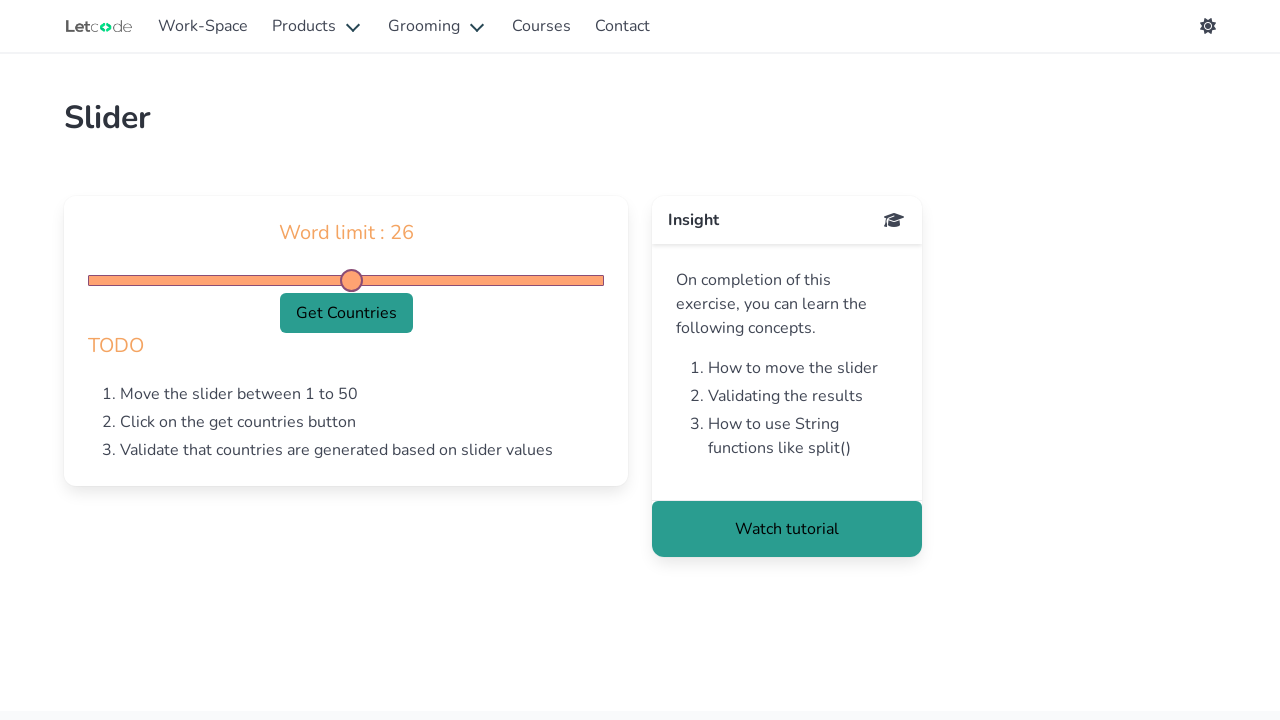

Clicked on get countries button at (346, 313) on button.button.is-primary
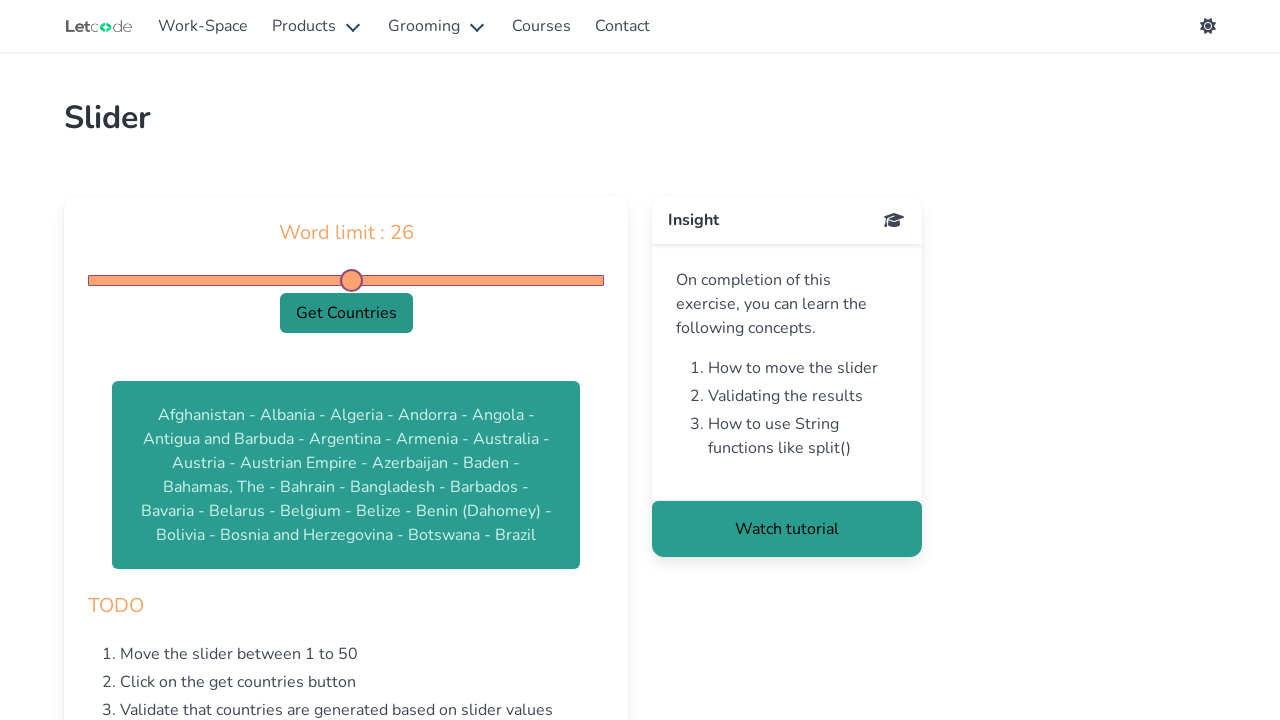

Countries list generated and displayed
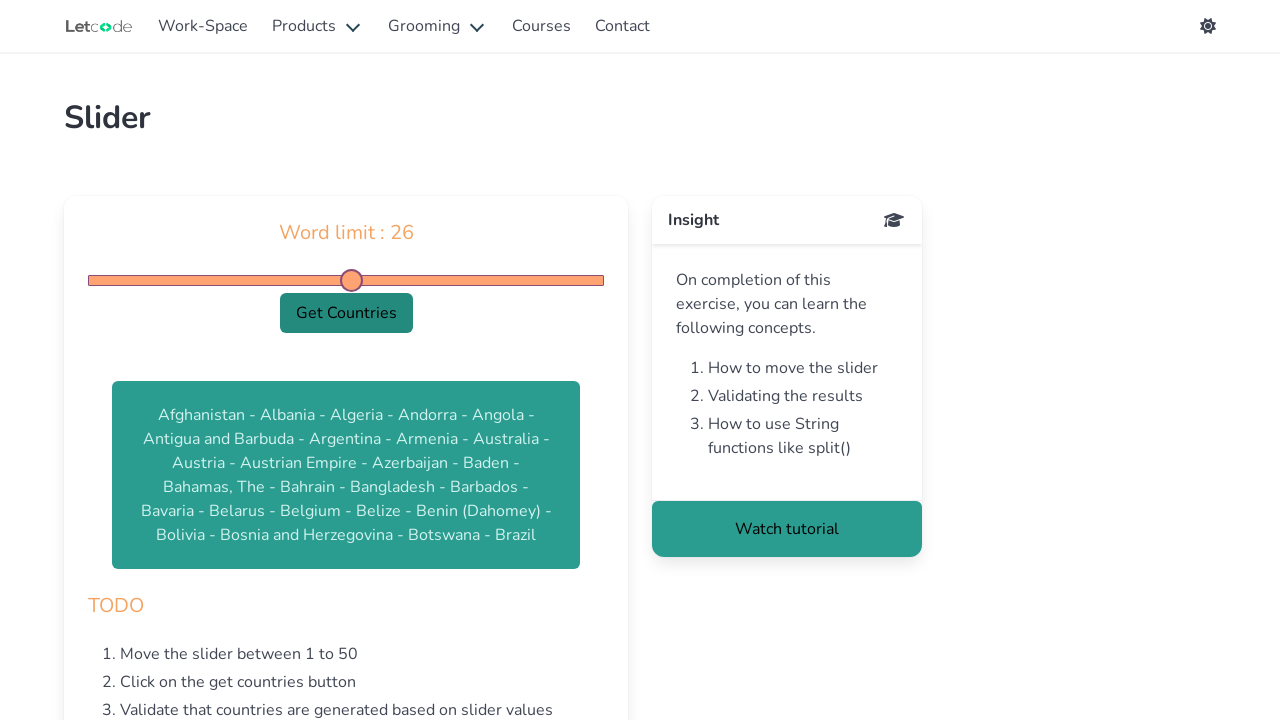

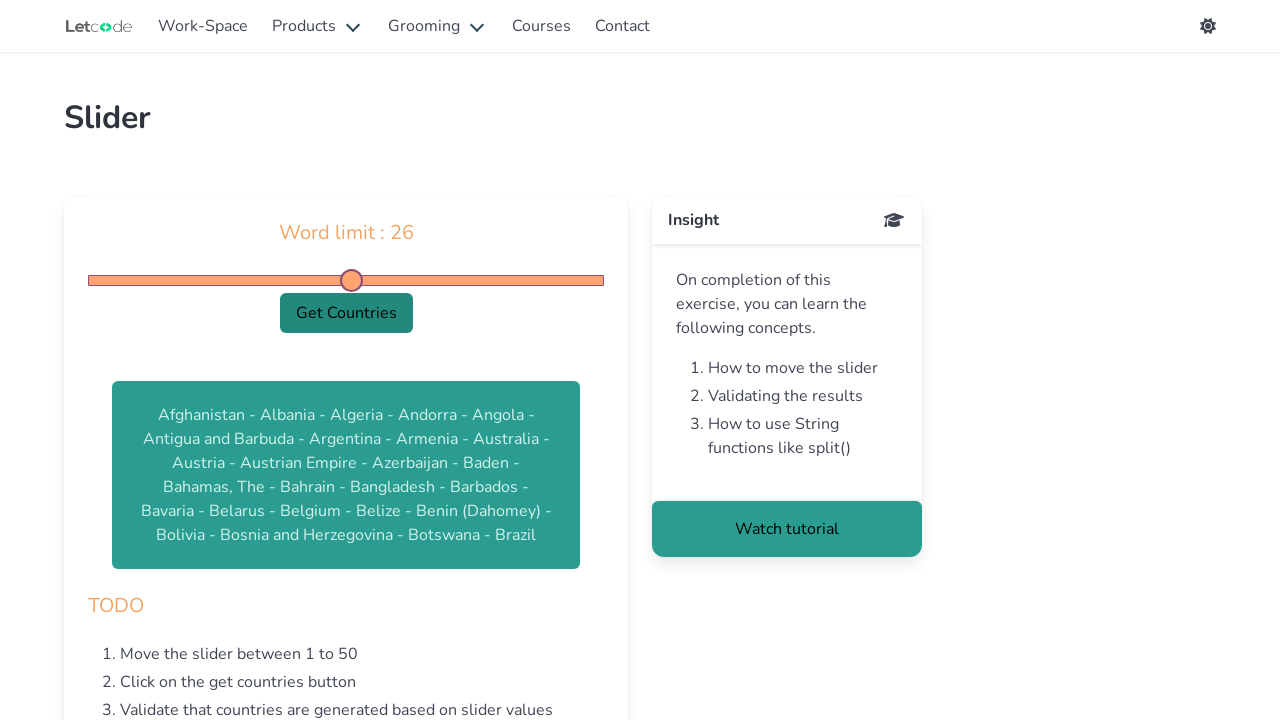